Tests different types of JavaScript alerts including simple alert box, confirm dialog with OK/Cancel, and prompt dialog with text input functionality

Starting URL: https://demo.automationtesting.in//Alerts.html

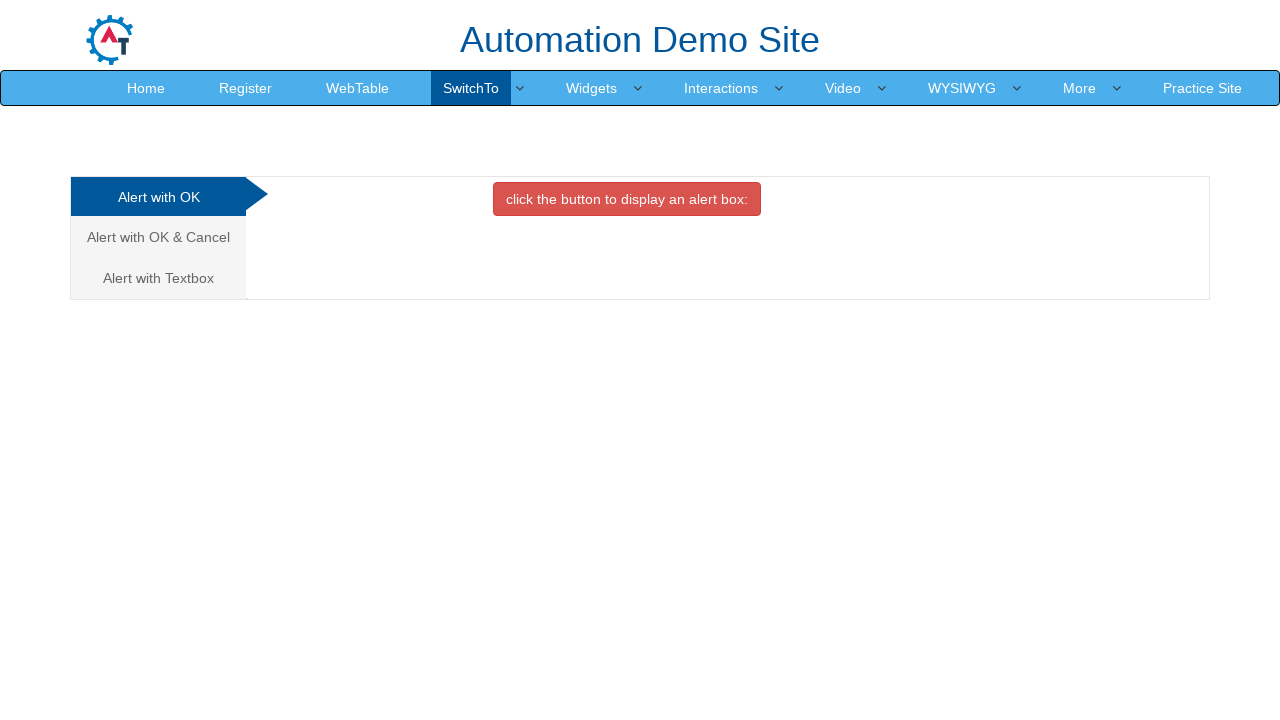

Clicked simple alert box button at (627, 199) on xpath=//button[contains(text(),'alert box')]
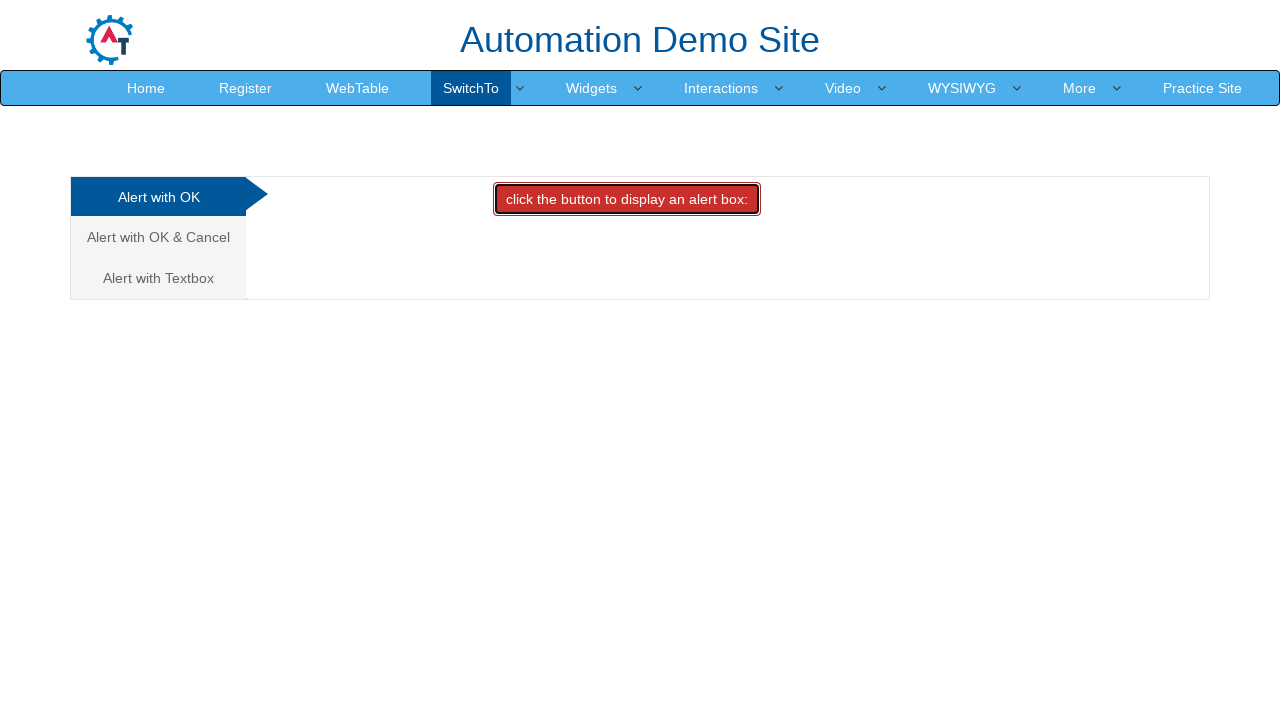

Set up dialog handler to accept alert
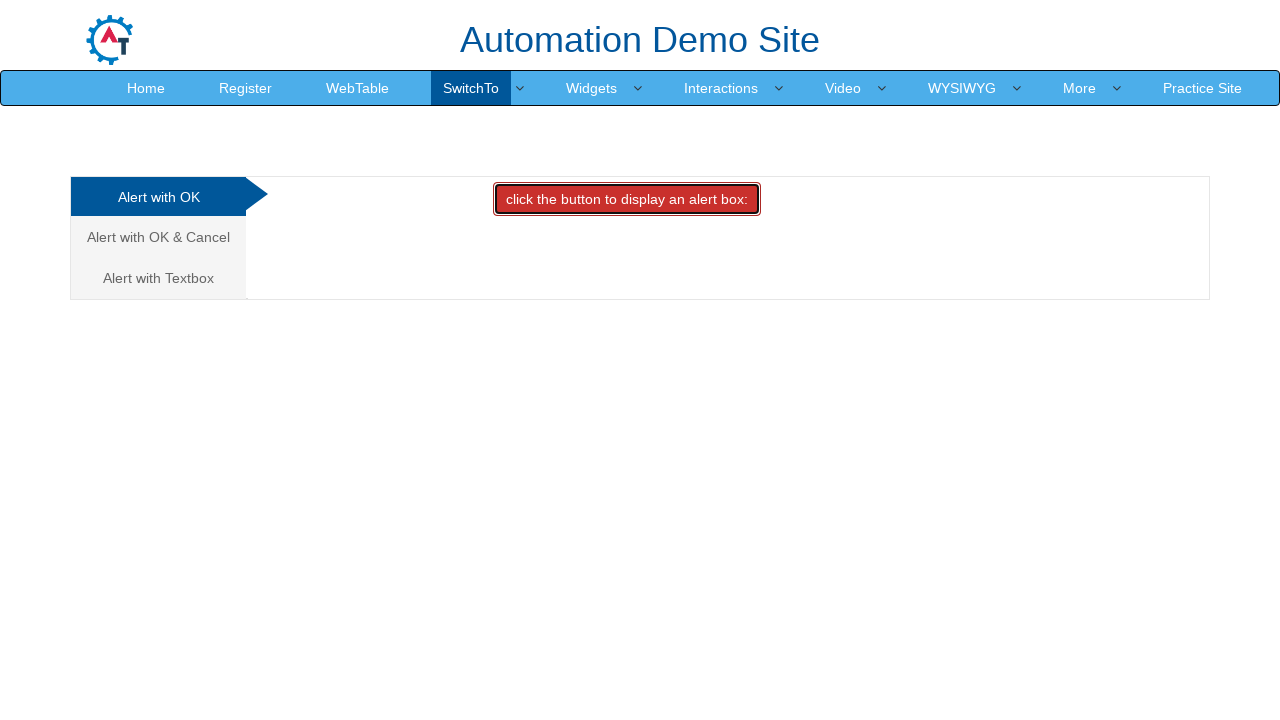

Waited 1000ms for alert to process
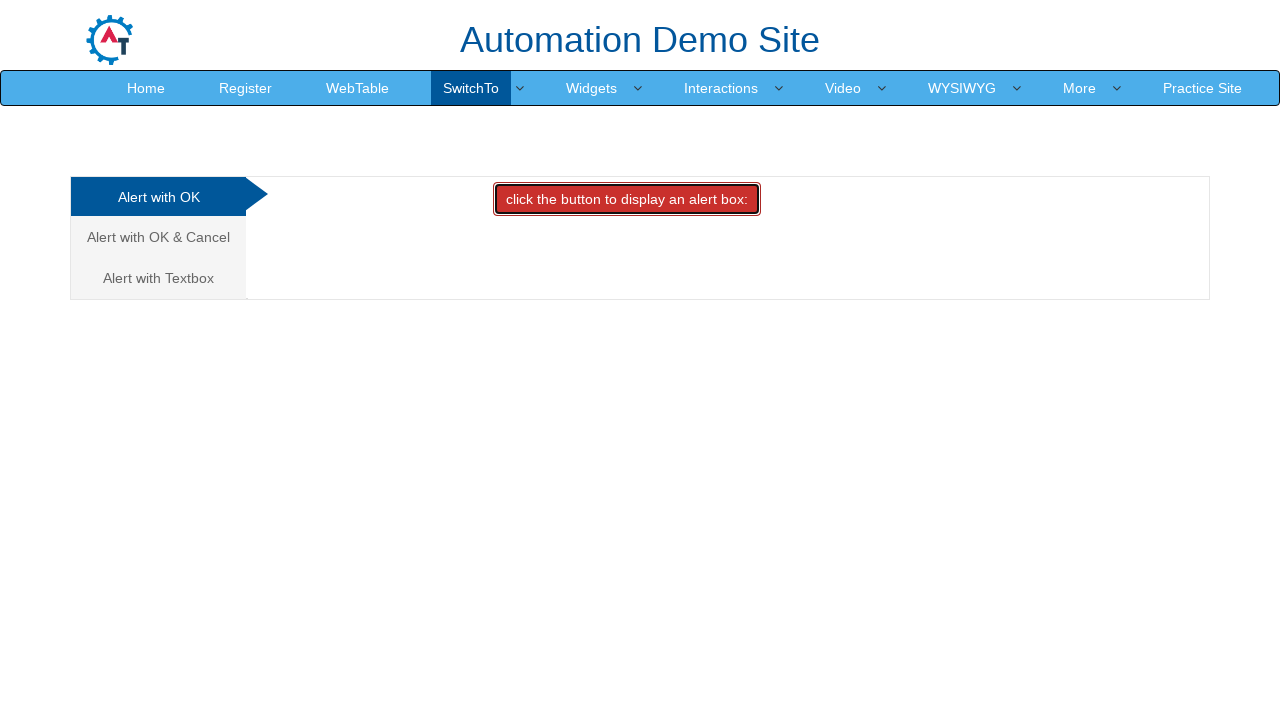

Clicked 'Alert with OK & Cancel' button at (158, 237) on text=Alert with OK & Cancel
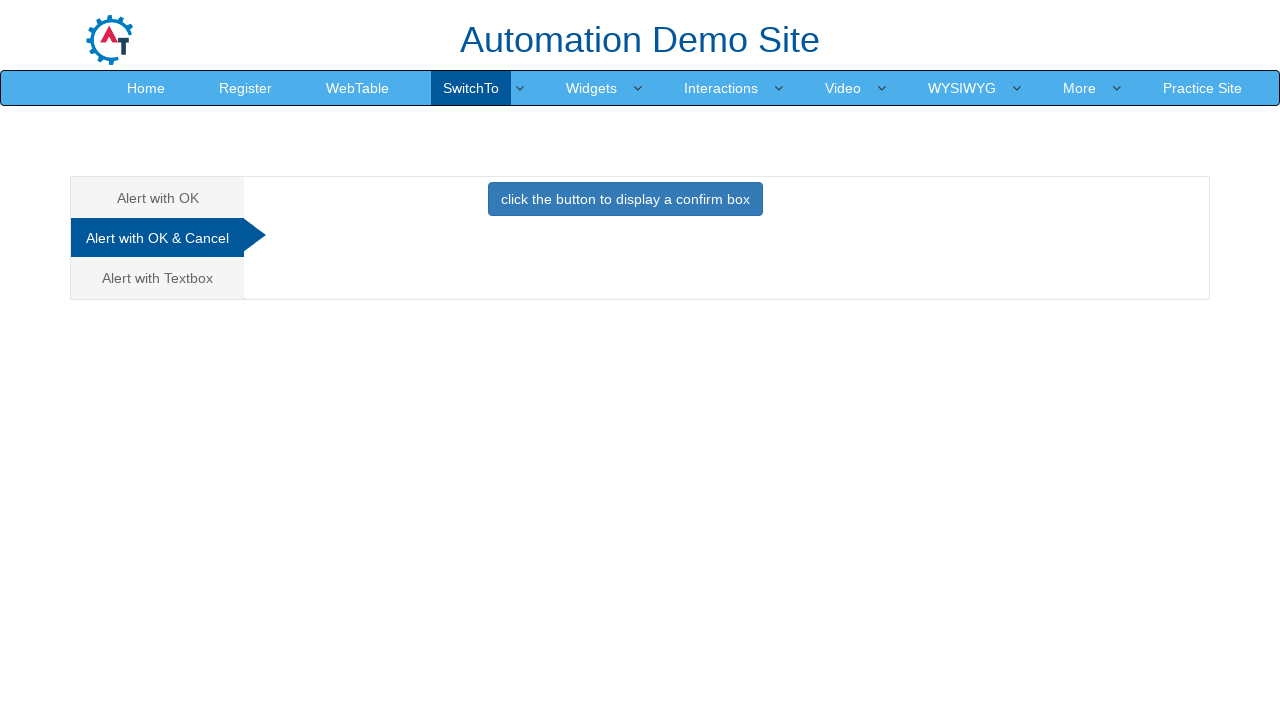

Set up dialog handler to dismiss confirm dialog
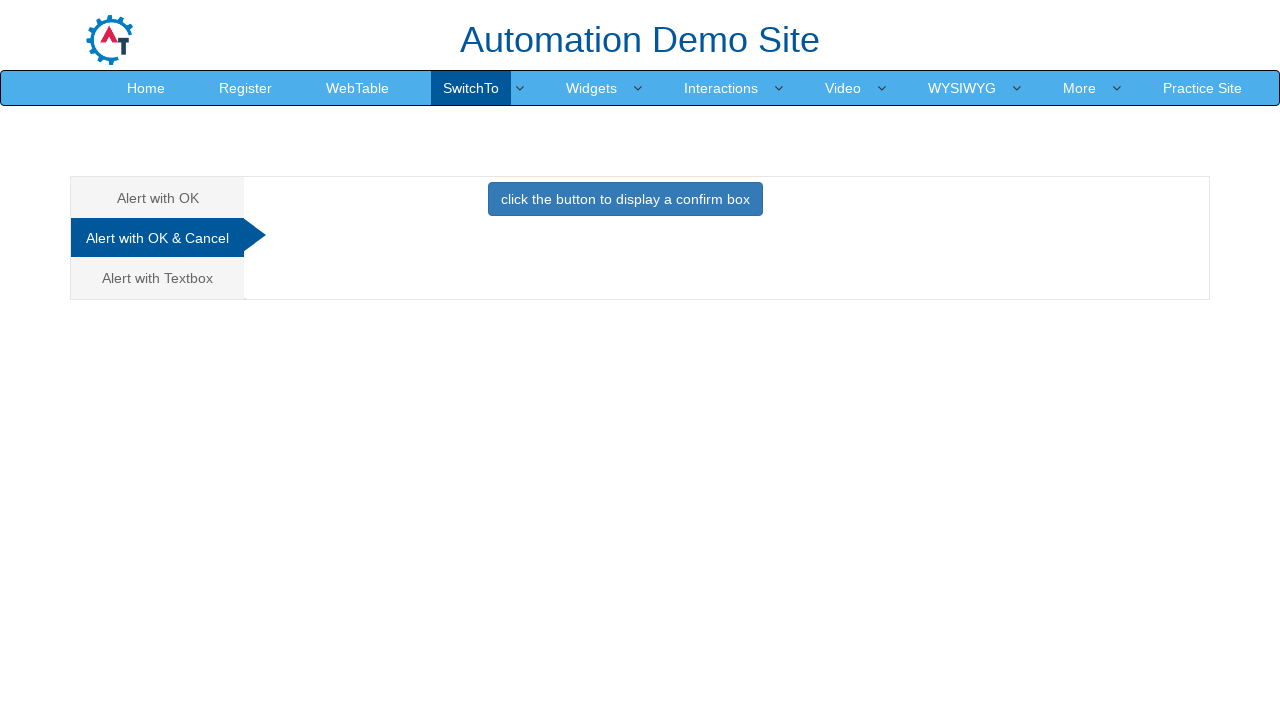

Clicked primary button to trigger confirm dialog at (625, 199) on xpath=//button[contains(@class,'btn btn-primary')]
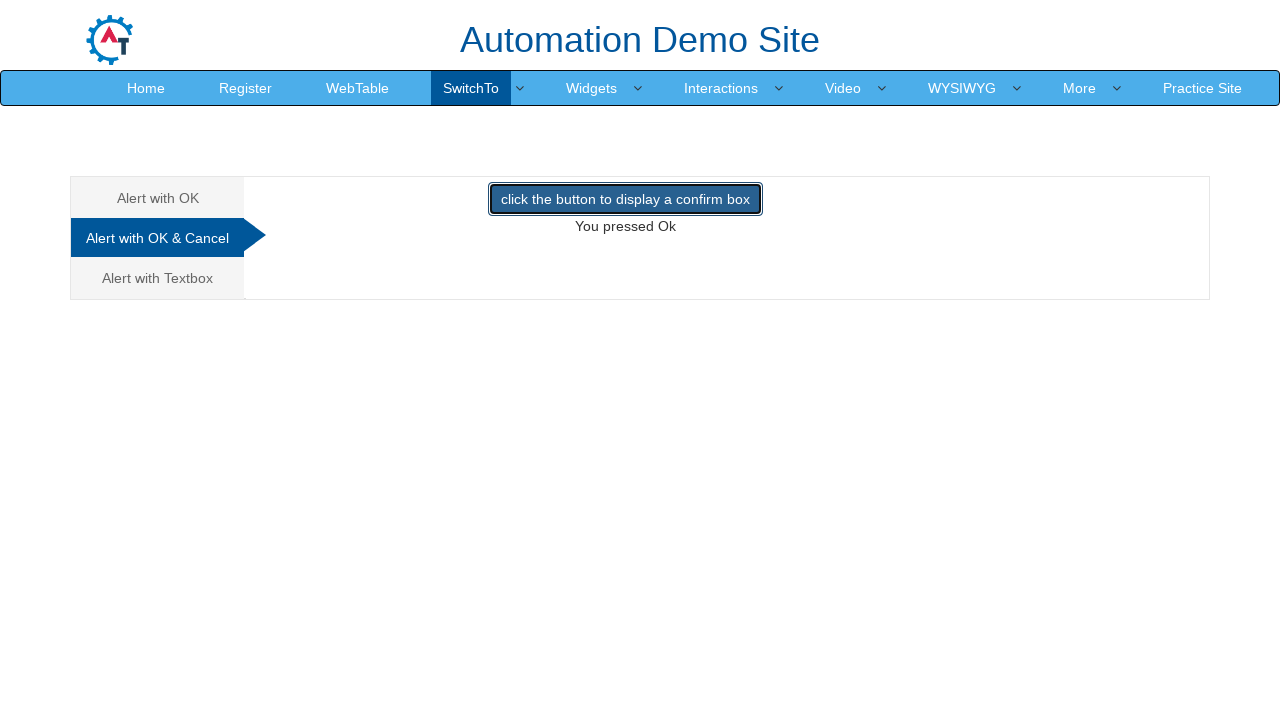

Waited 1000ms for confirm dialog to process
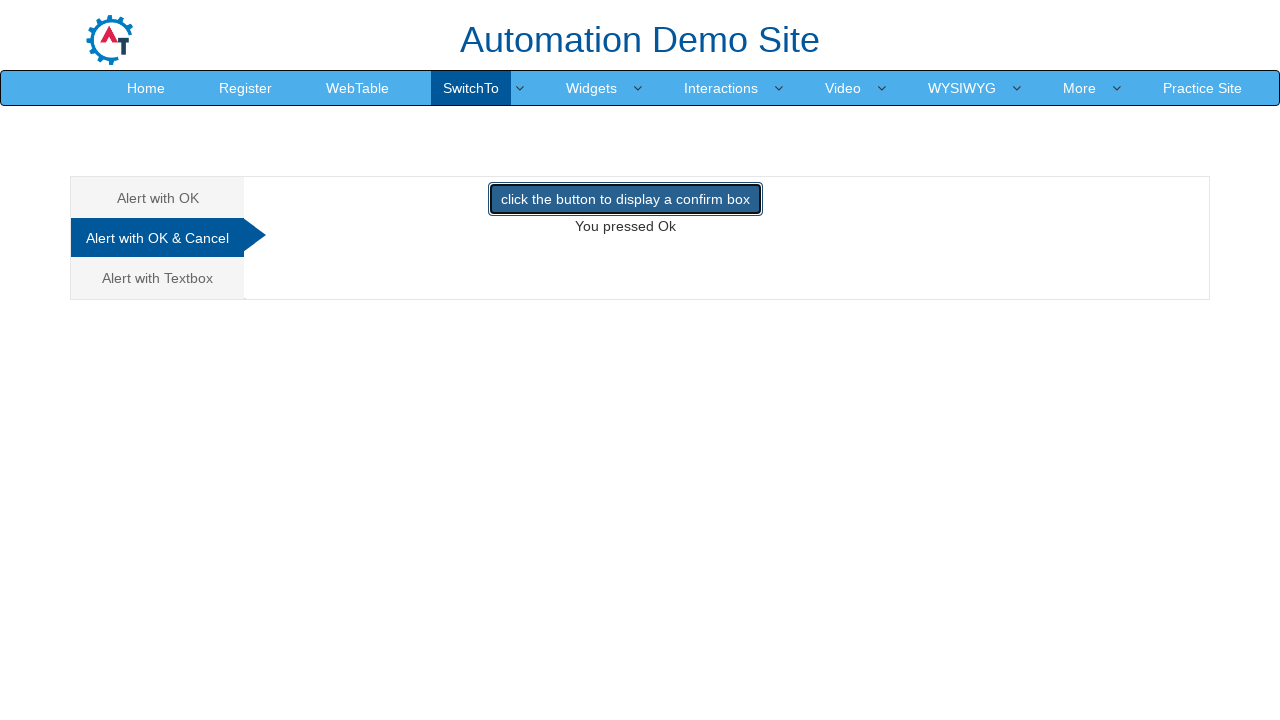

Clicked 'Alert with Textbox' button at (158, 278) on text=Alert with Textbox
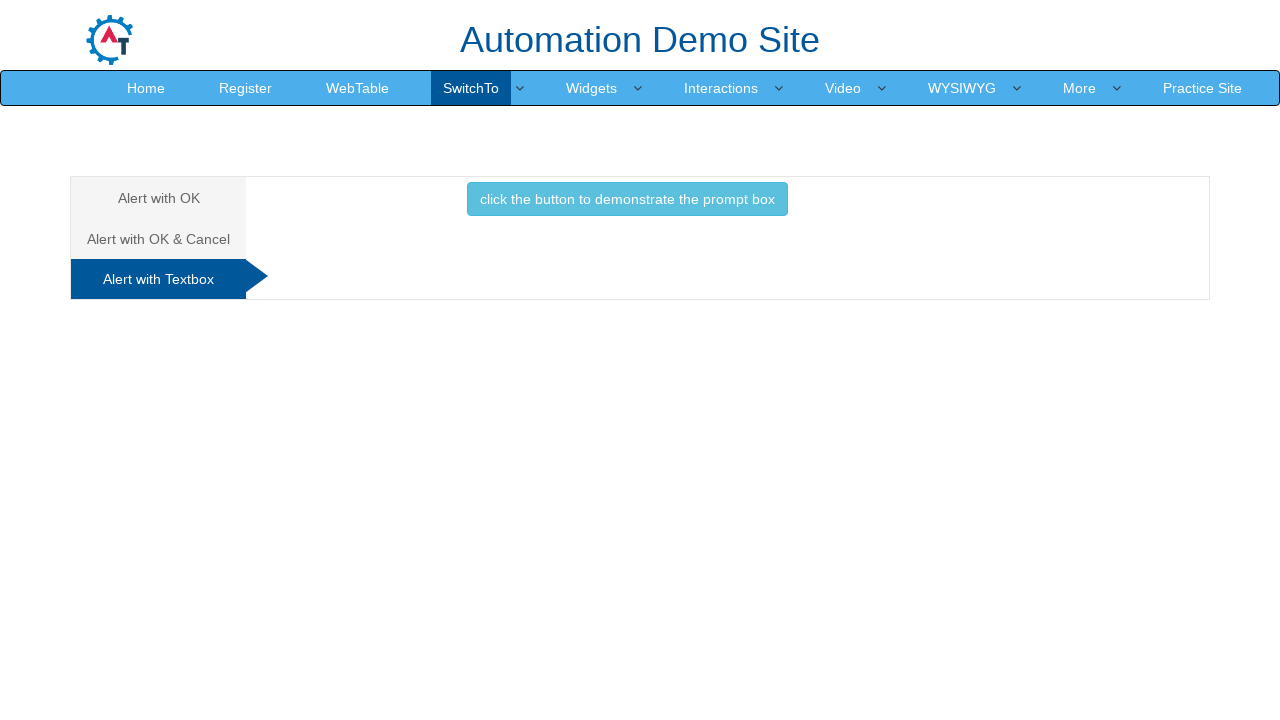

Set up dialog handler to accept prompt with text 'abhijeet'
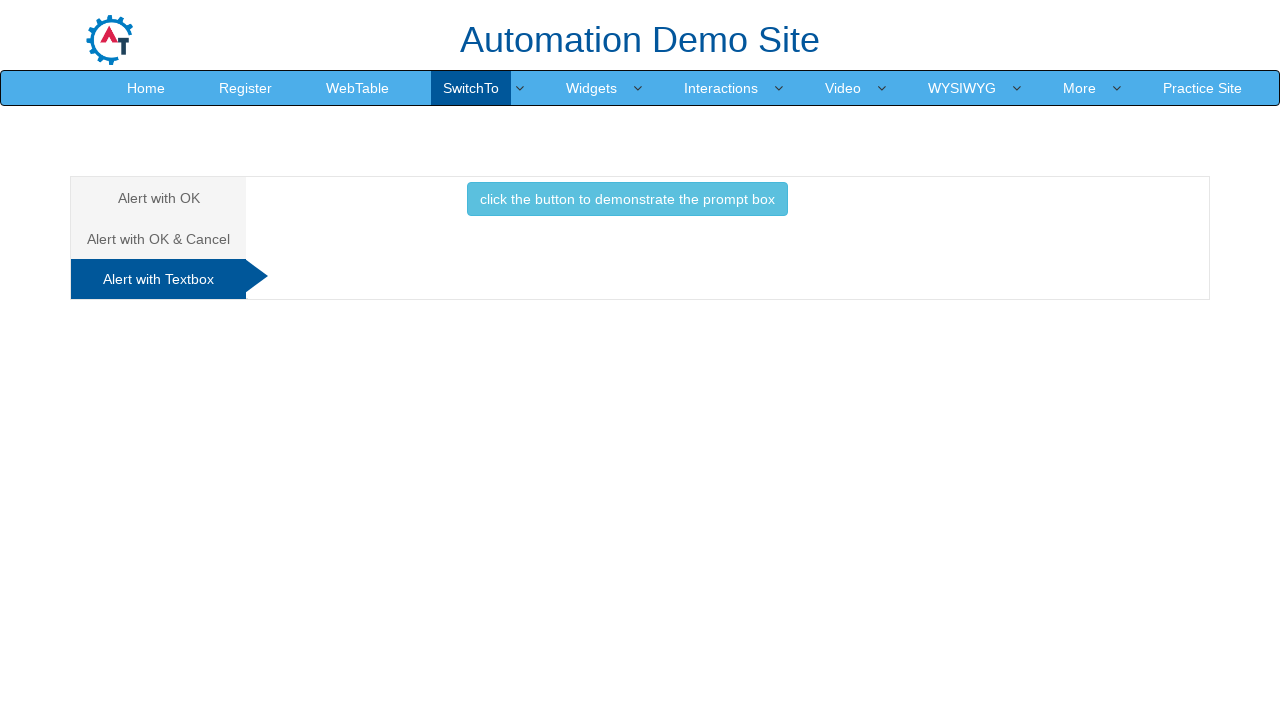

Clicked info button to trigger prompt dialog at (627, 199) on xpath=//button[contains(@class,'btn btn-info')]
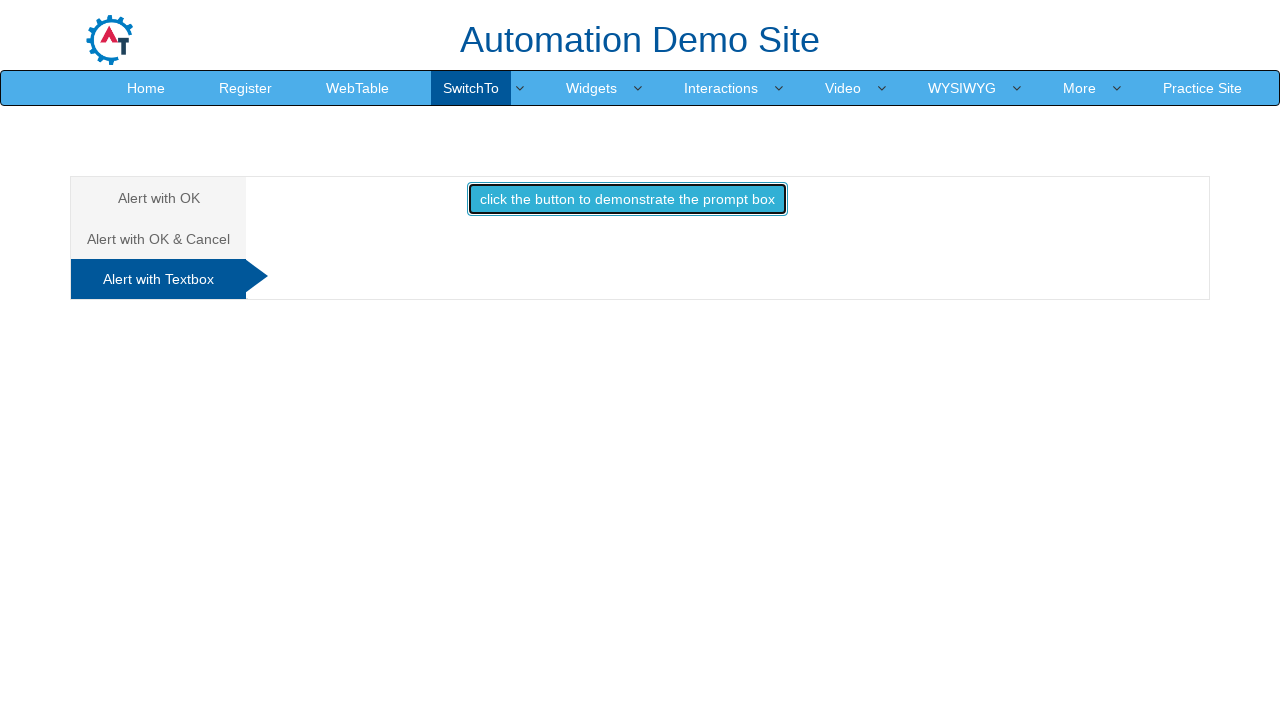

Waited 1000ms for prompt dialog to process
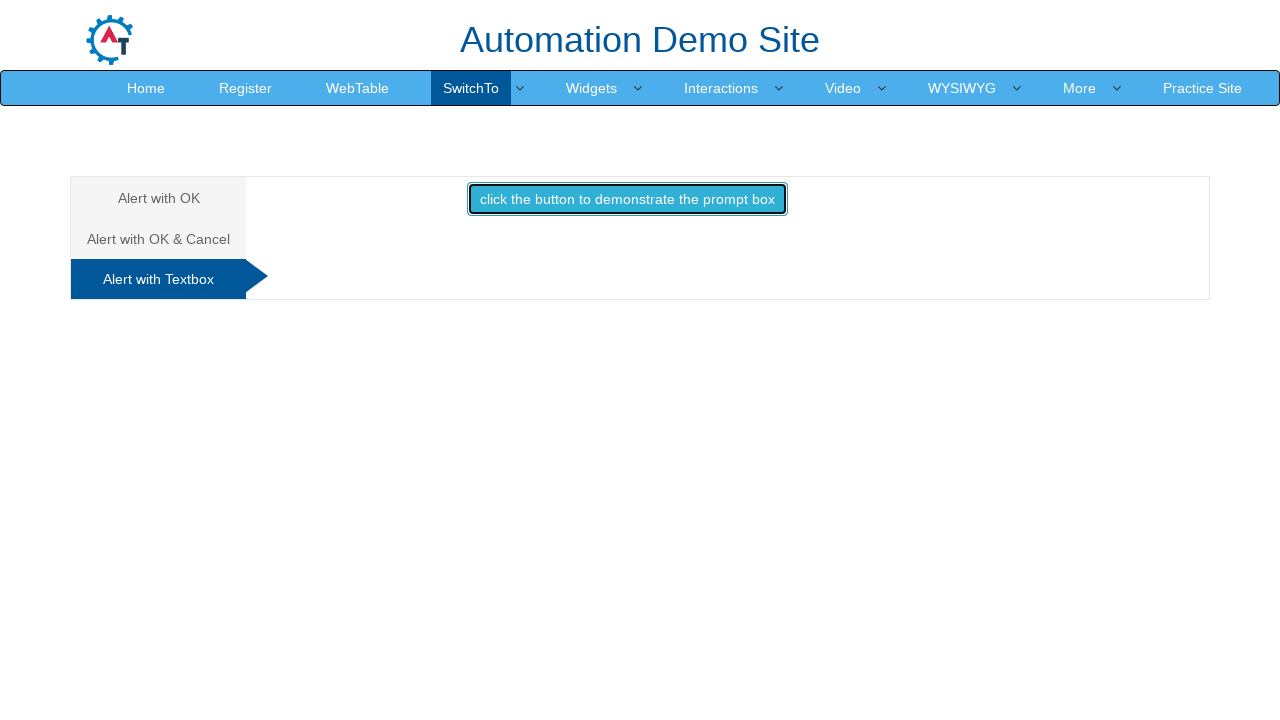

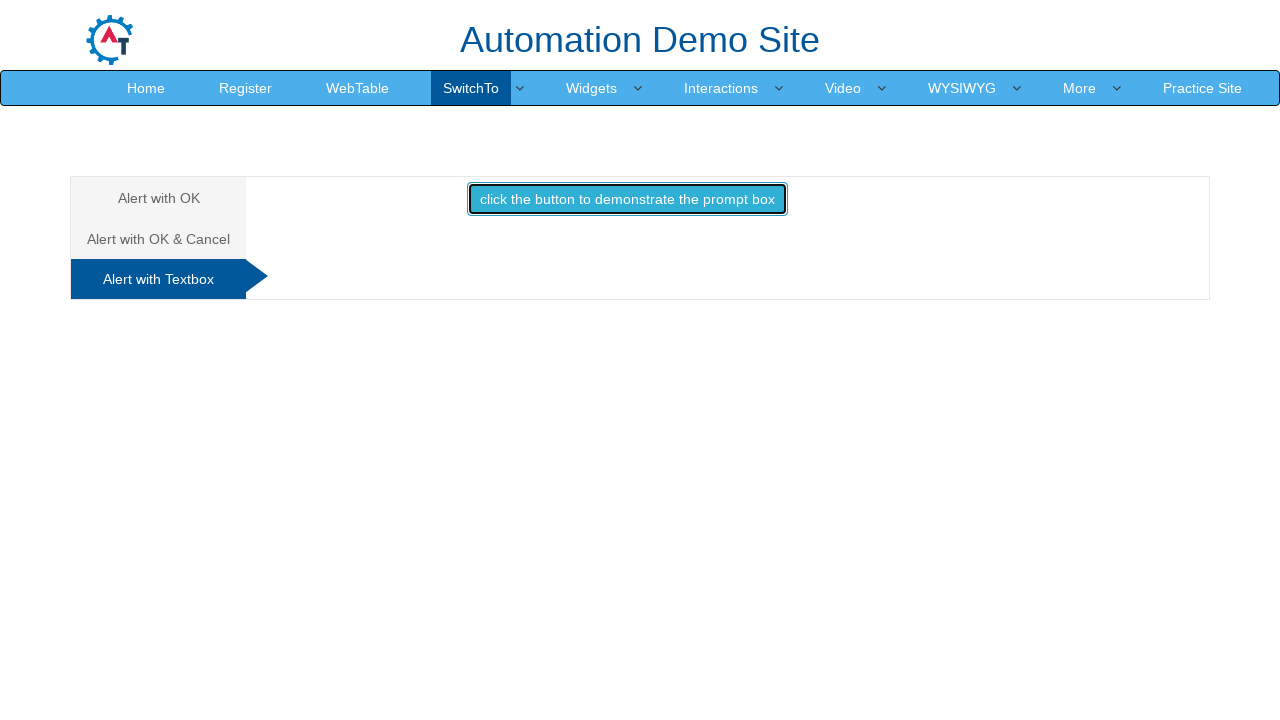